Tests dropdown selection functionality by selecting options using different methods: by label text, by value, and by object notation.

Starting URL: https://rahulshettyacademy.com/loginpagePractise/

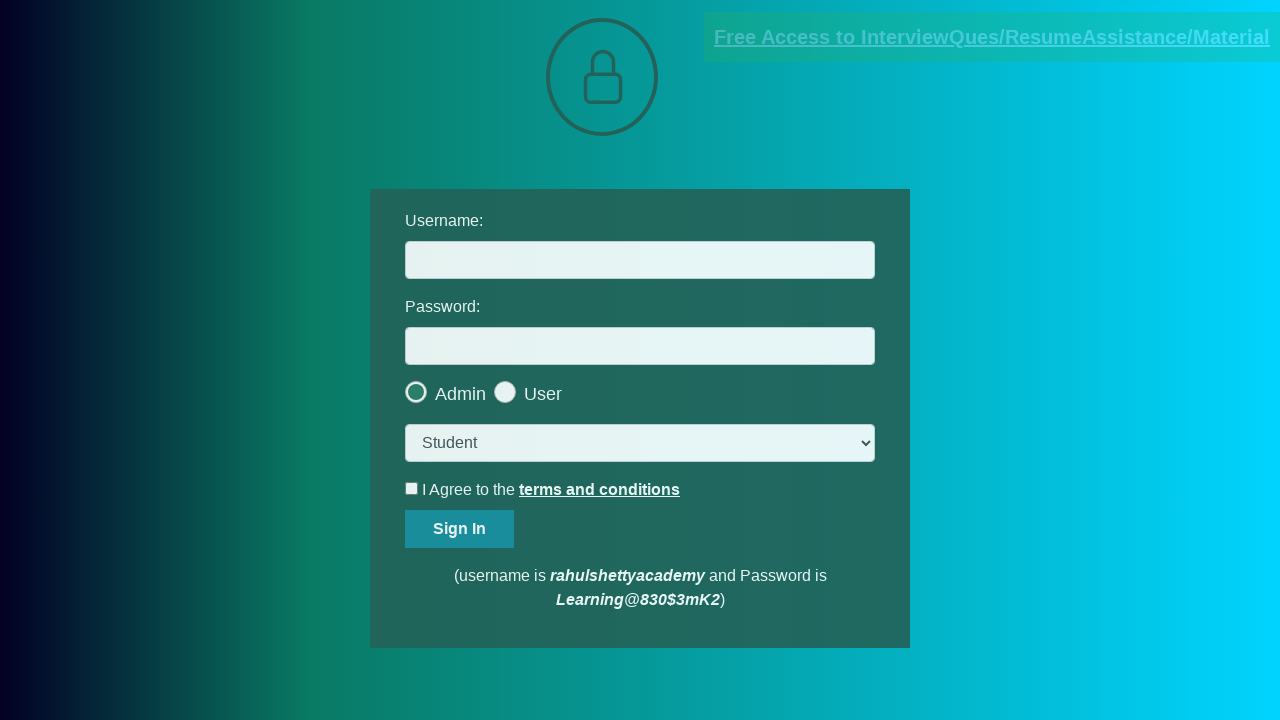

Located dropdown element with class form-control
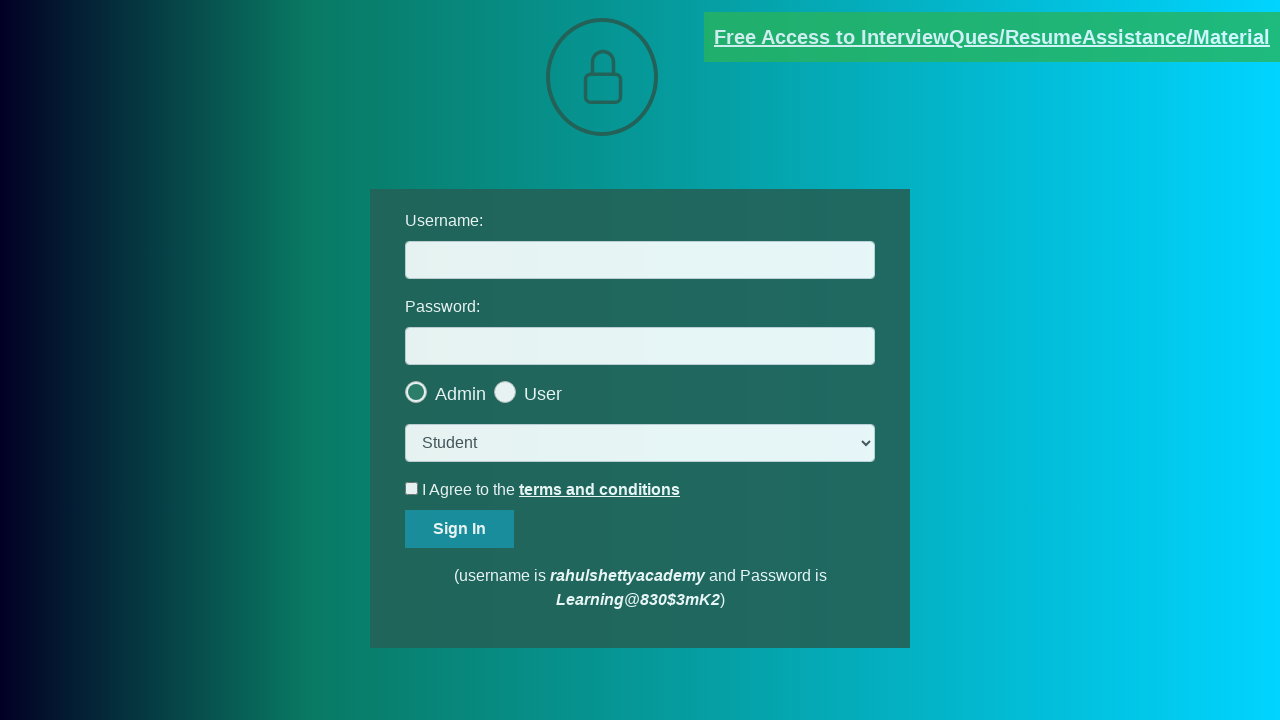

Selected 'Teacher' option by label text on select.form-control
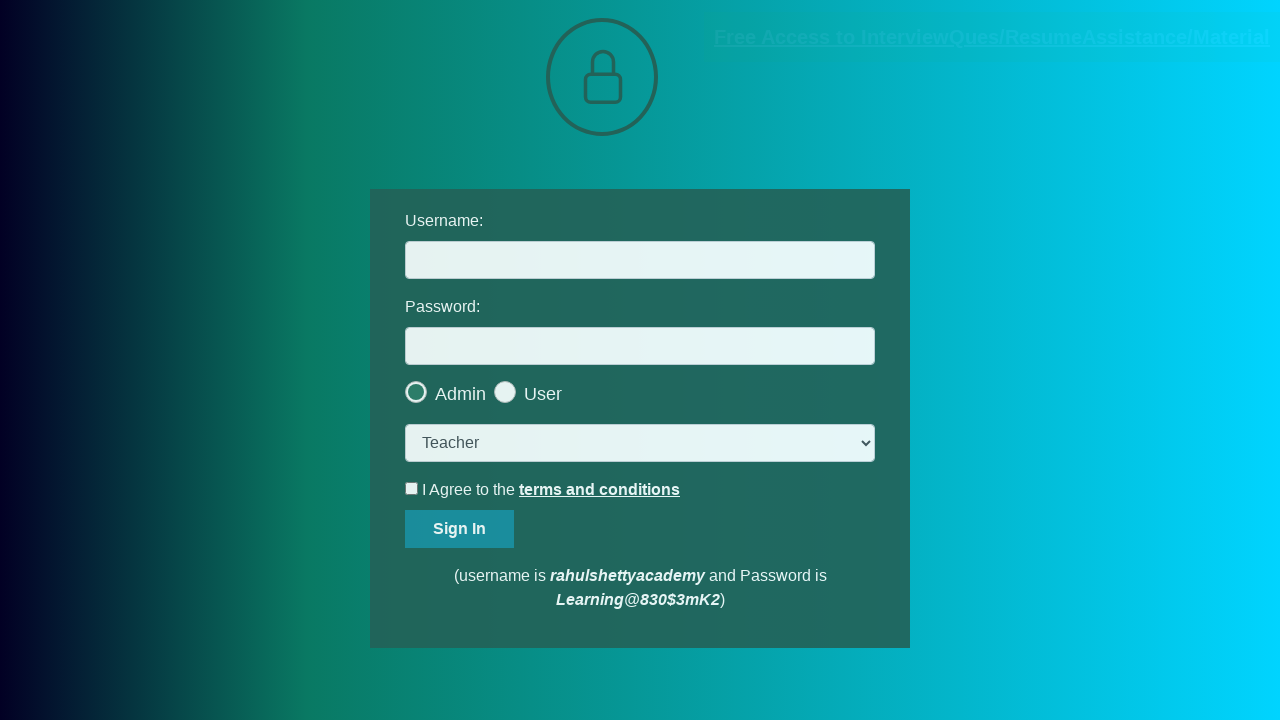

Selected option with value 'stud' on select.form-control
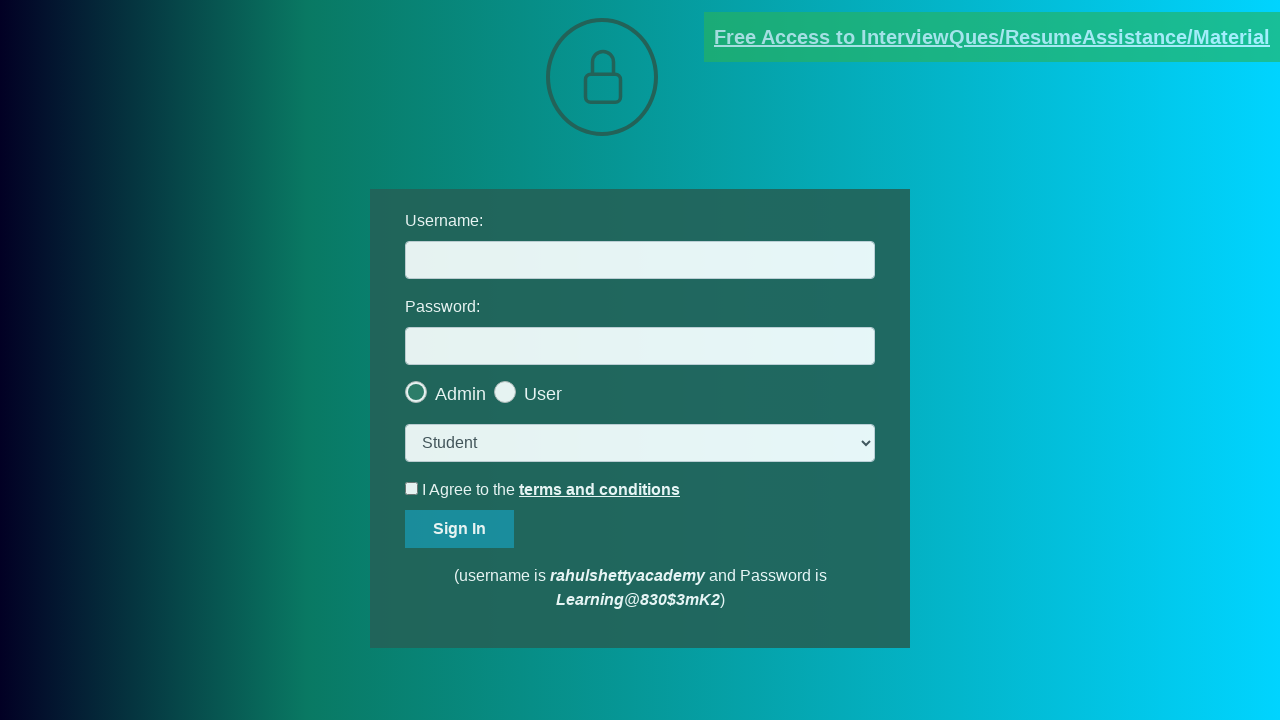

Selected 'Consultant' option using object notation with label on select.form-control
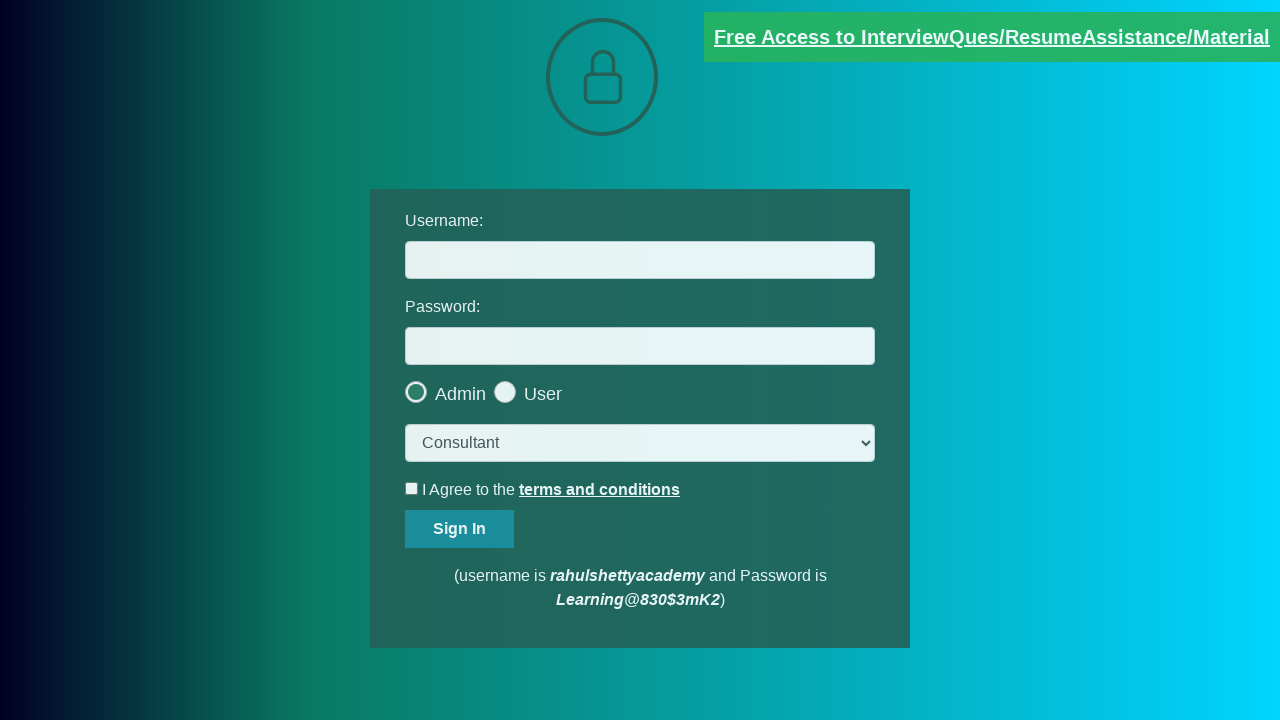

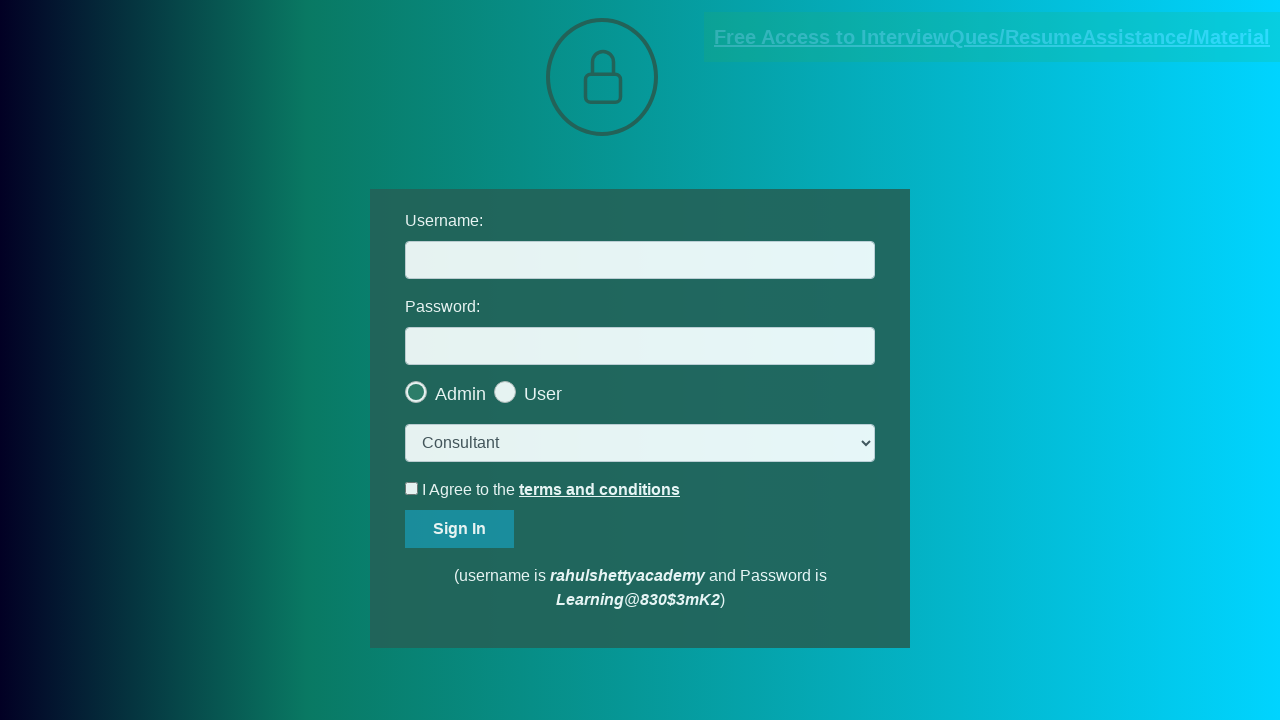